Tests registration form submission with all empty fields to verify error message display

Starting URL: https://lm.skillbox.cc/qa_tester/module06/register/

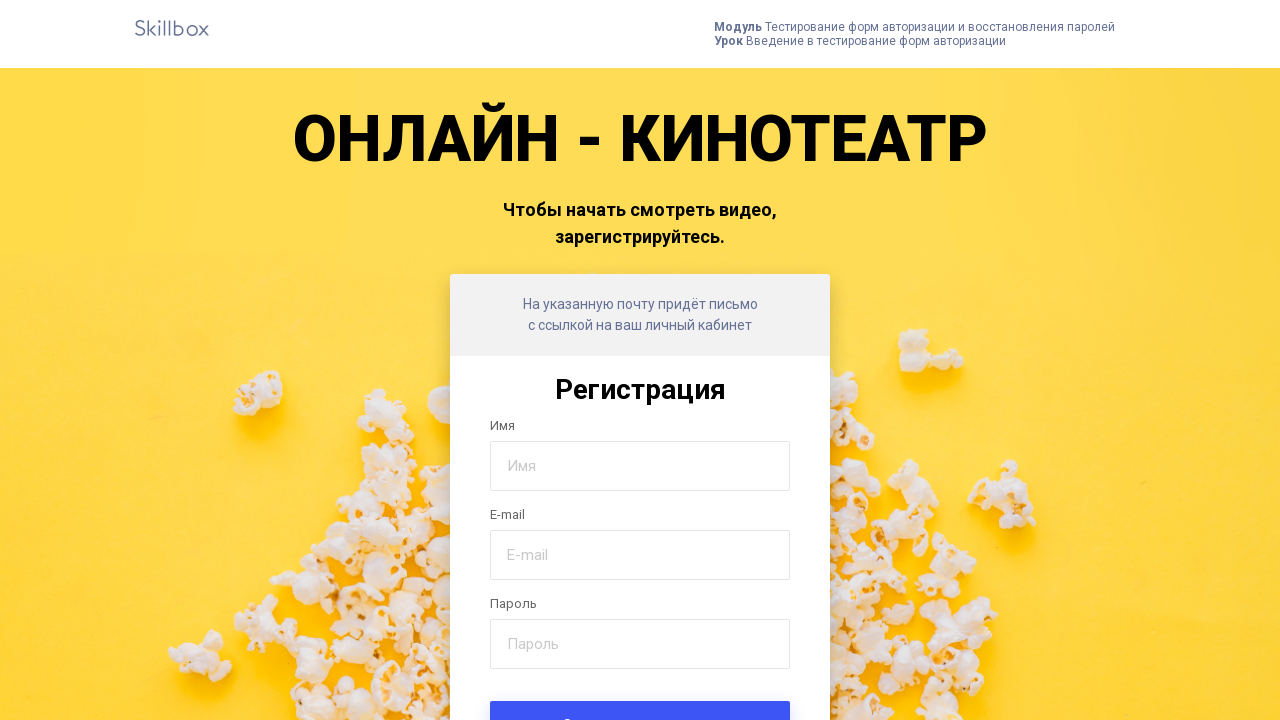

Clicked submit button without filling any fields at (640, 696) on .form-submit
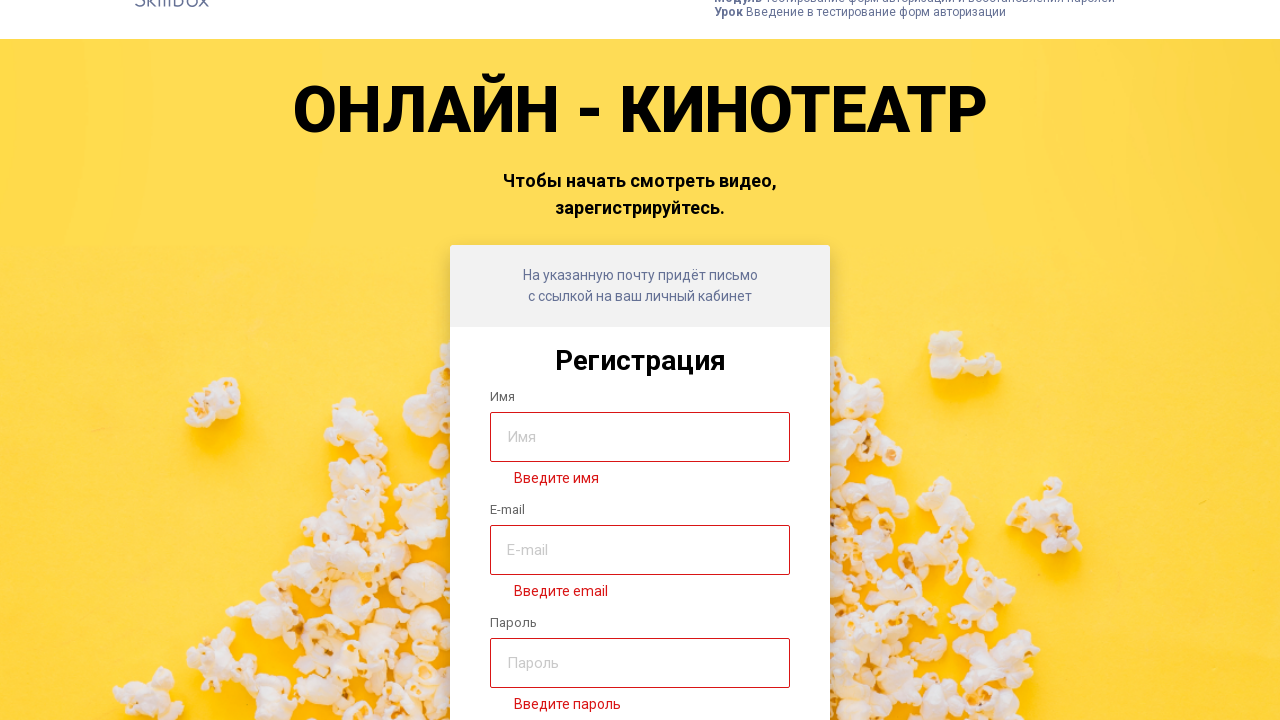

Error message displayed after form submission with empty fields
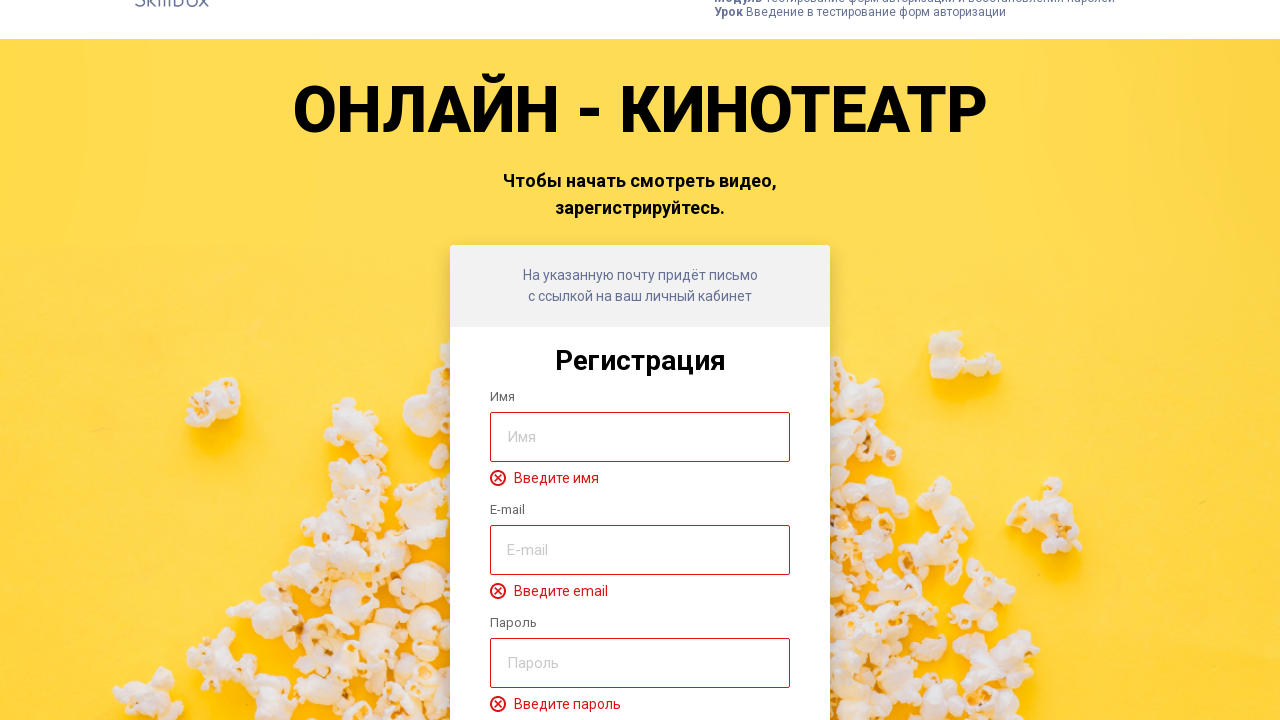

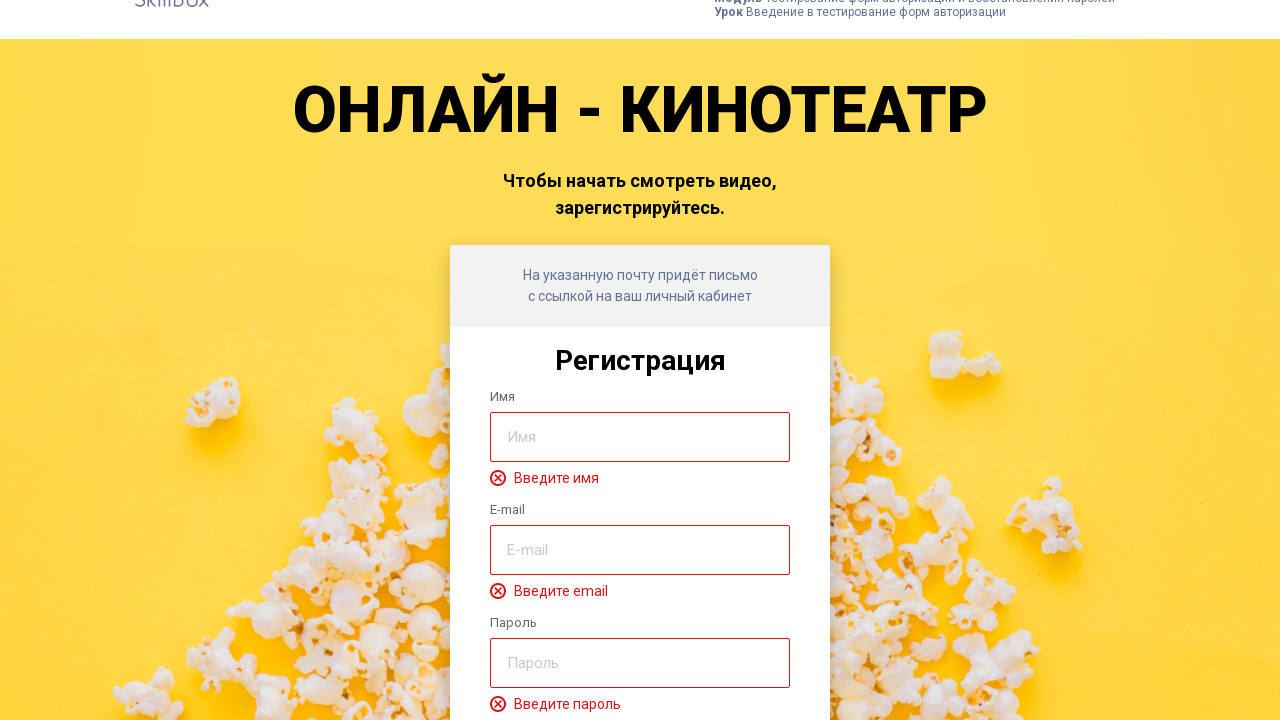